Tests basic form interactions on a practice automation page by clicking a checkbox, typing text into an input field, clearing it, typing new text, and locating a section heading.

Starting URL: https://rahulshettyacademy.com/AutomationPractice/

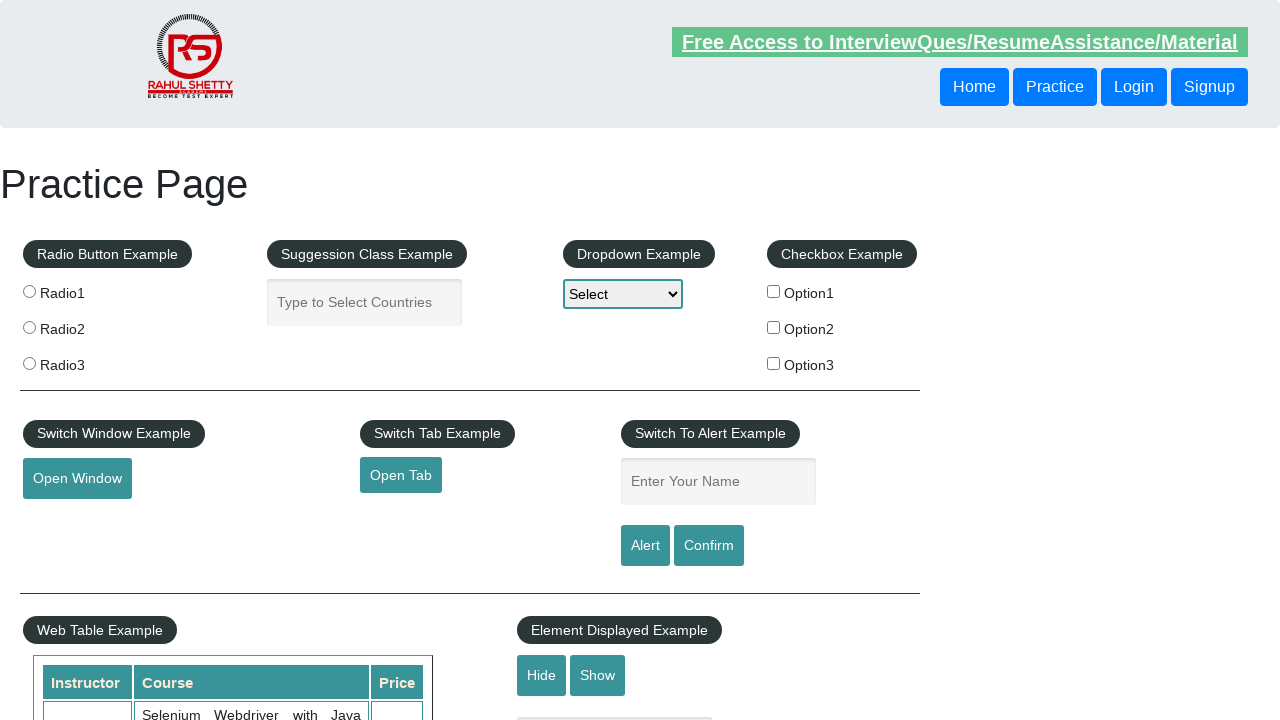

Clicked the first checkbox option at (774, 291) on #checkBoxOption1
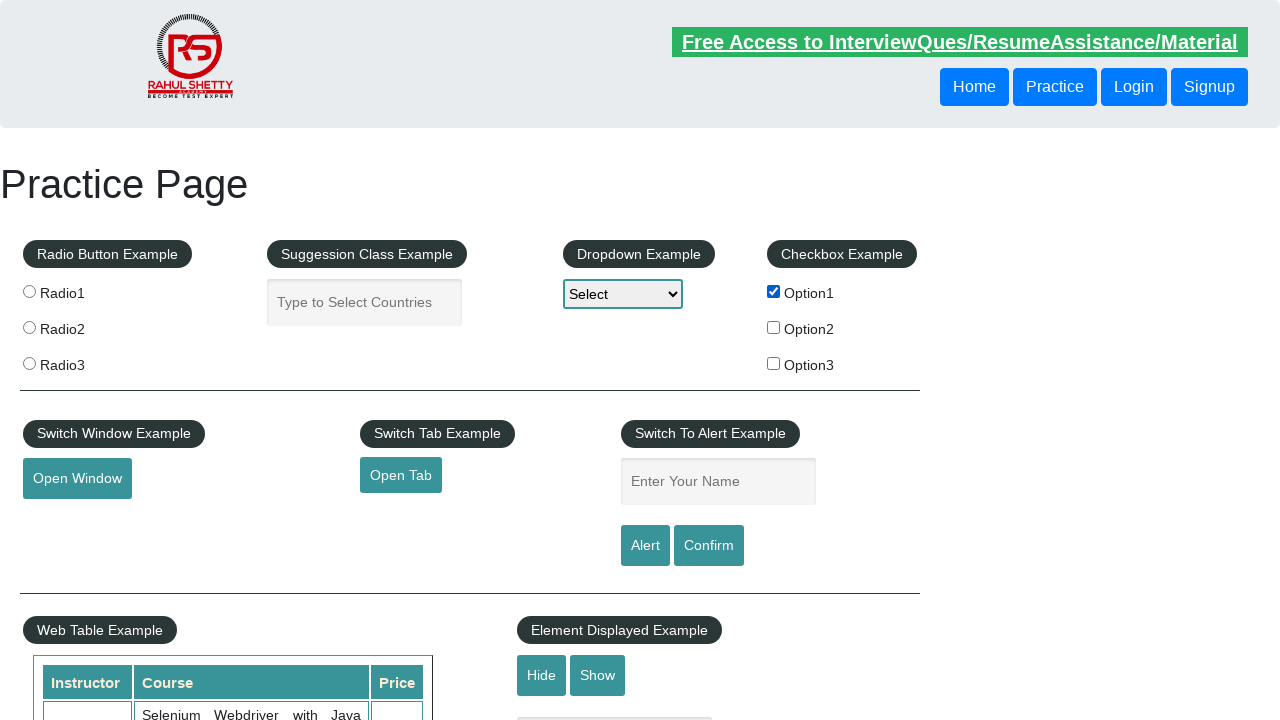

Filled name input field with 'sanjipt' on input#name
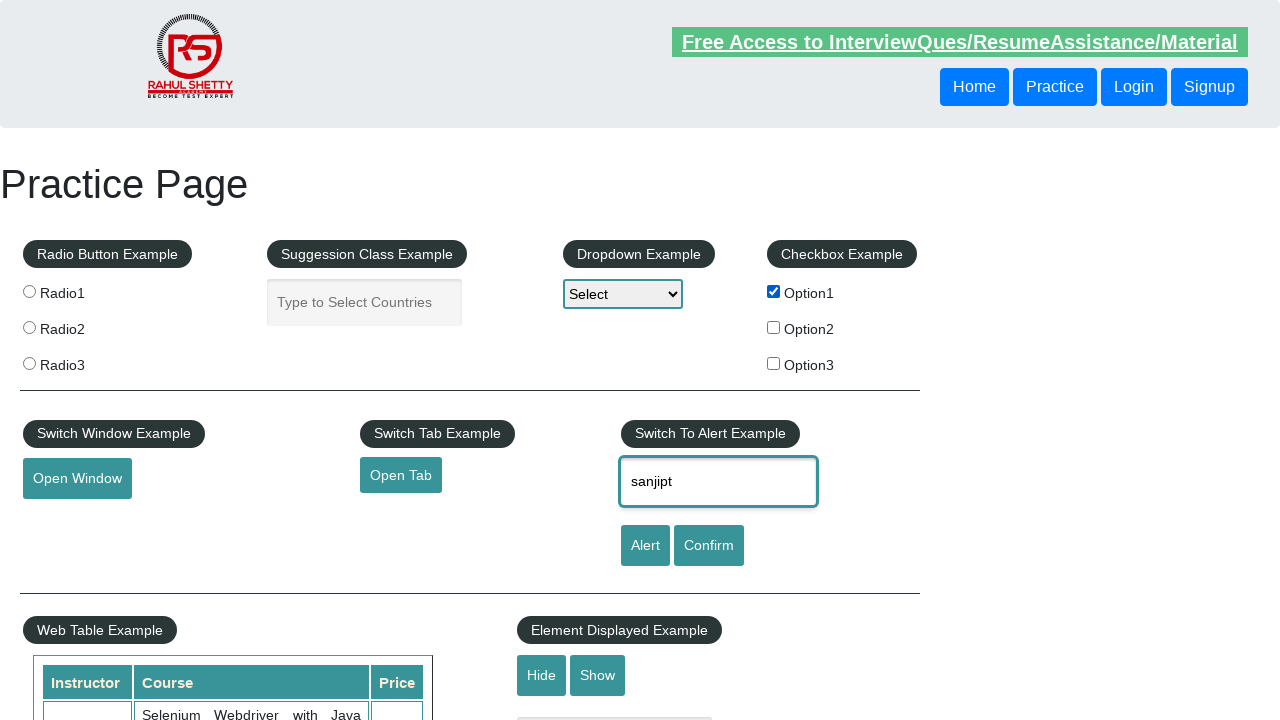

Cleared name field and filled with 'addi' on input#name
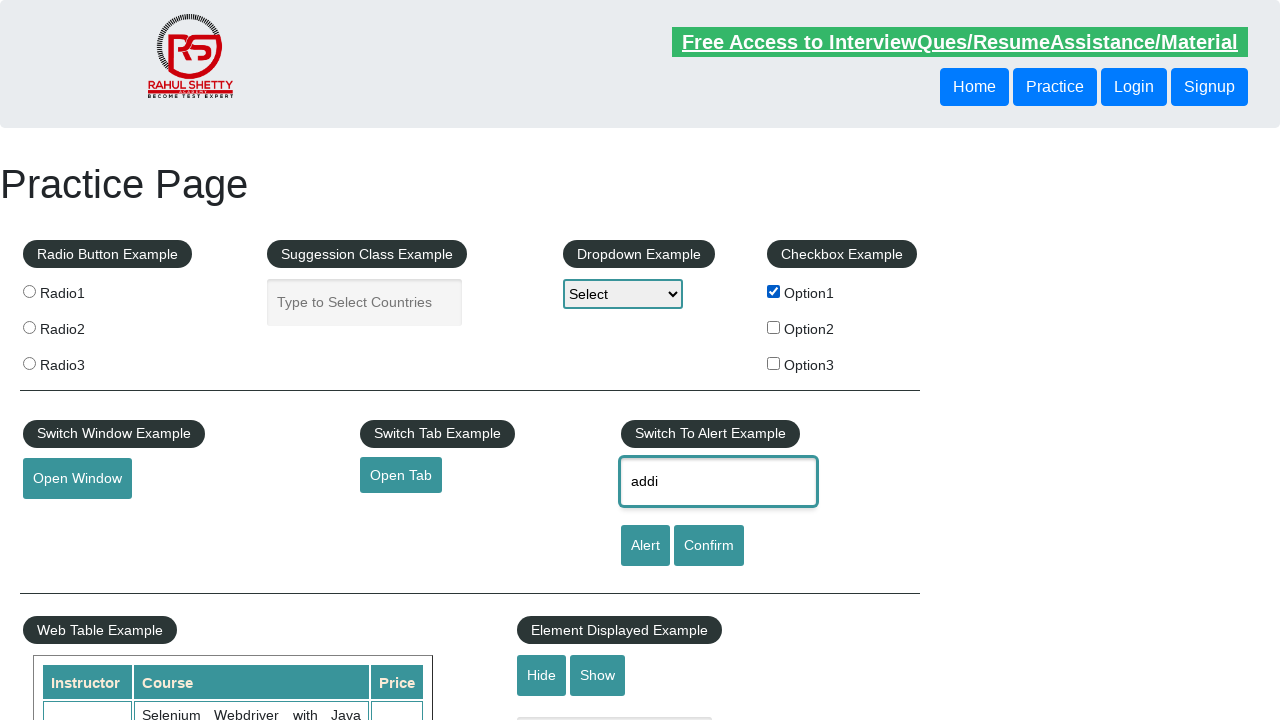

Verified 'Switch To Alert Example' section is visible
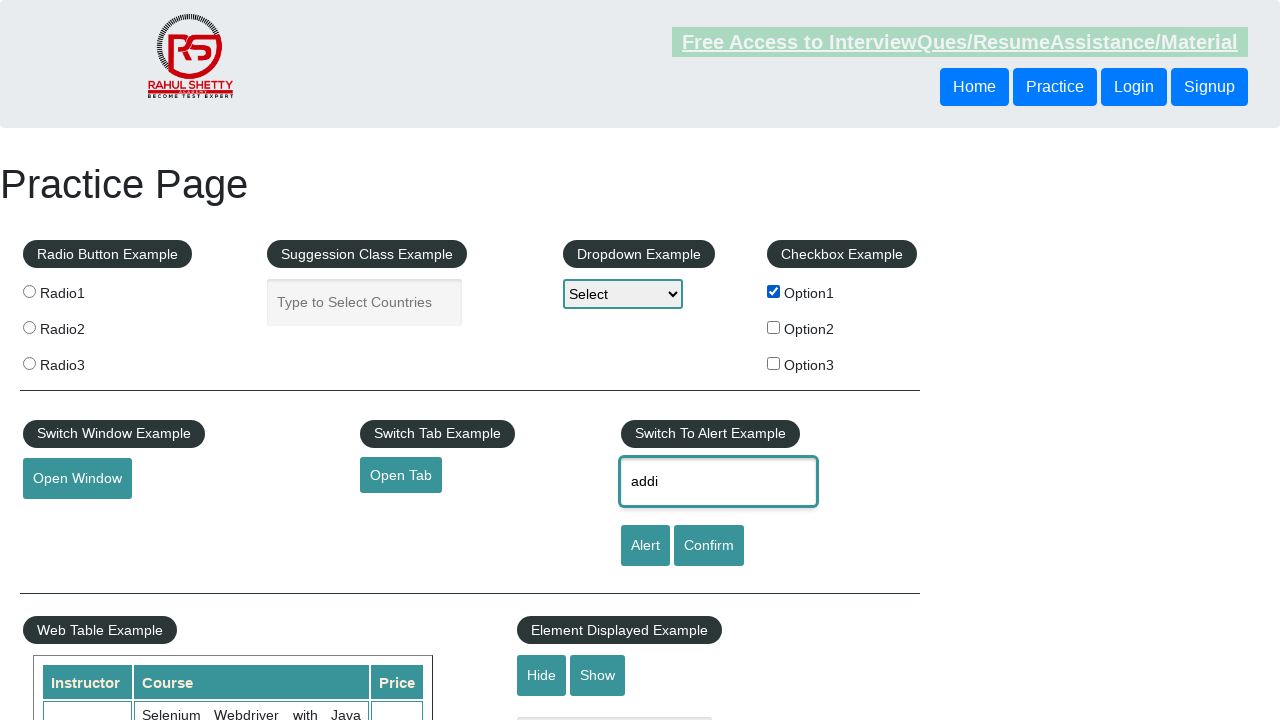

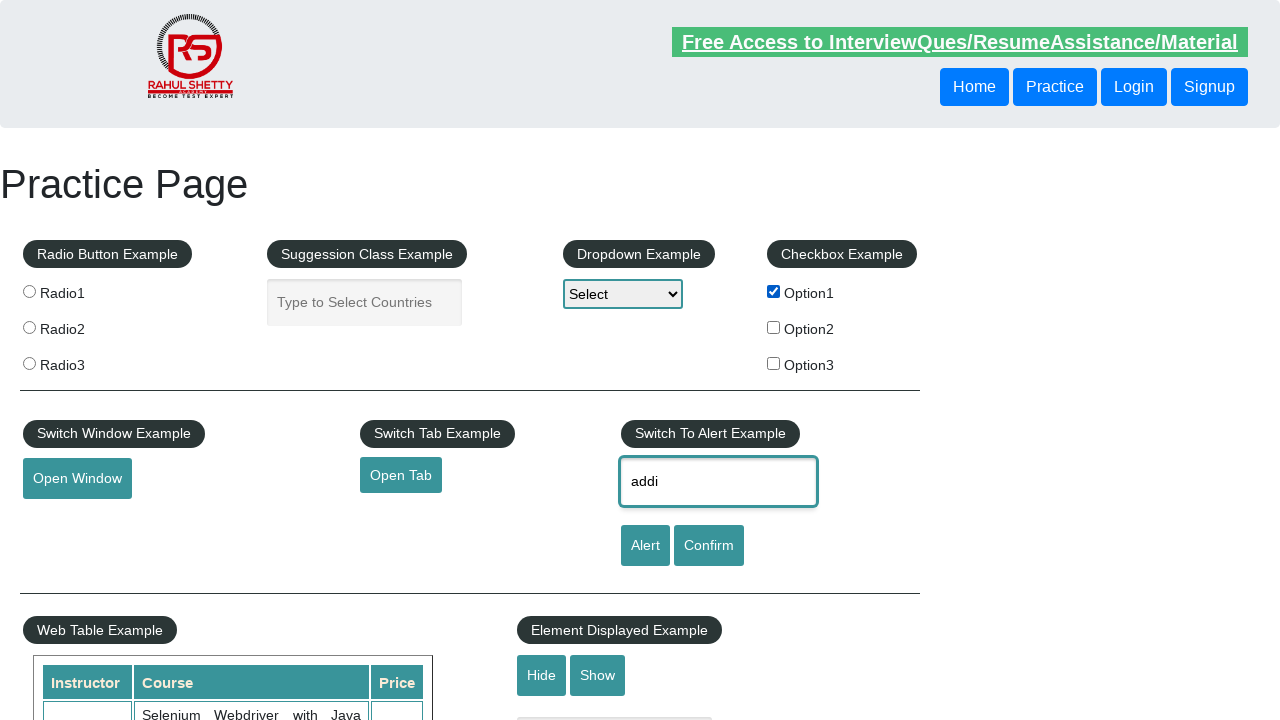